Tests finding element using XPath contains attribute selector

Starting URL: https://www.saucedemo.com/

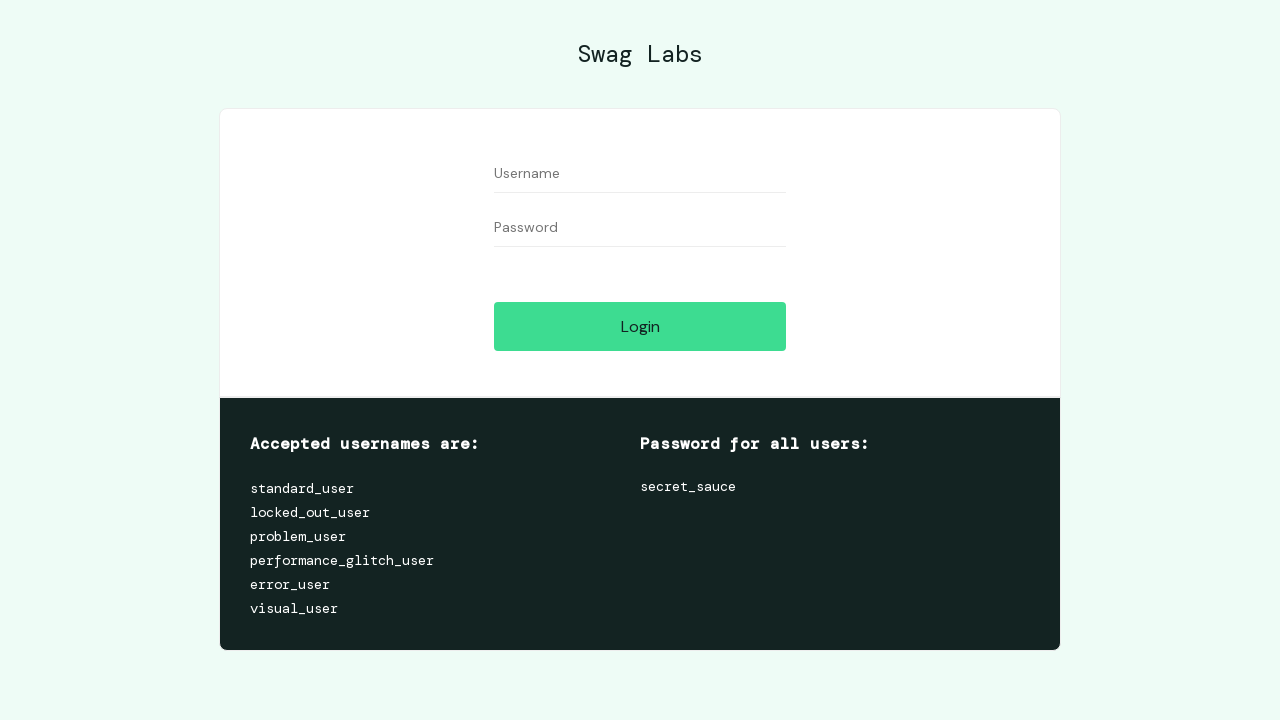

Filled username input field found using XPath contains attribute selector with 'testdata456' on //input[contains(@data-test, 'username')]
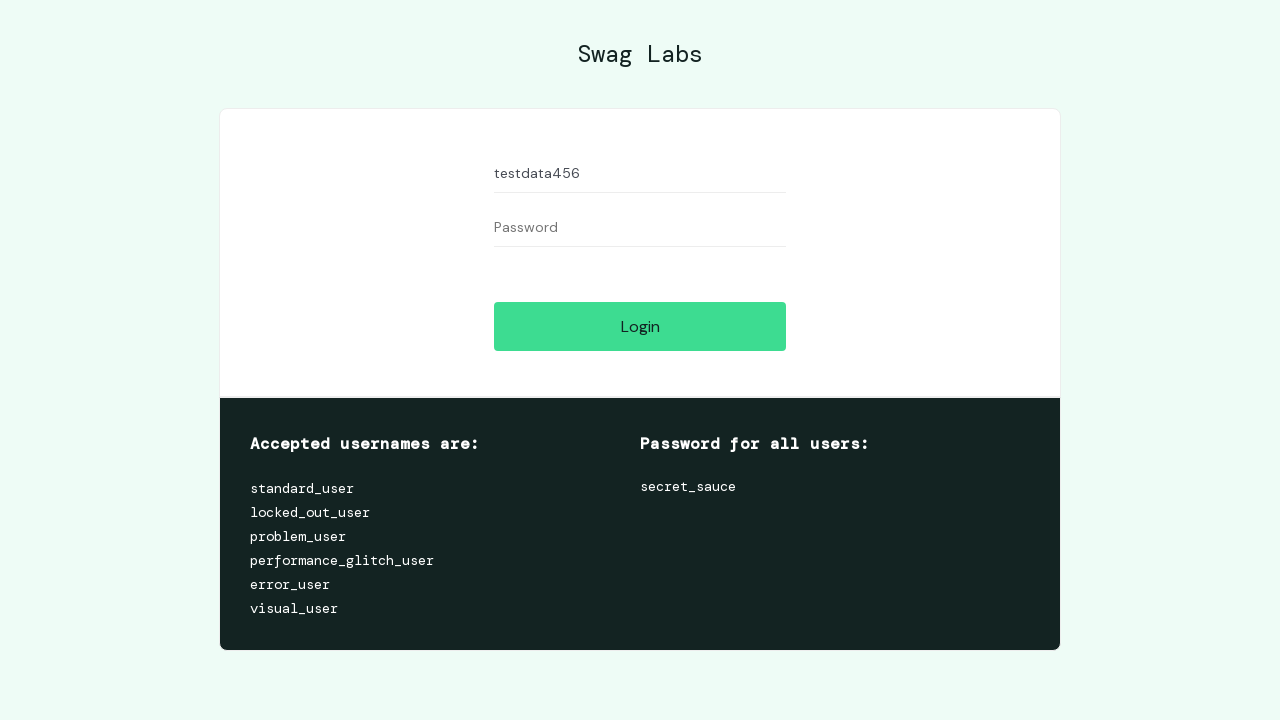

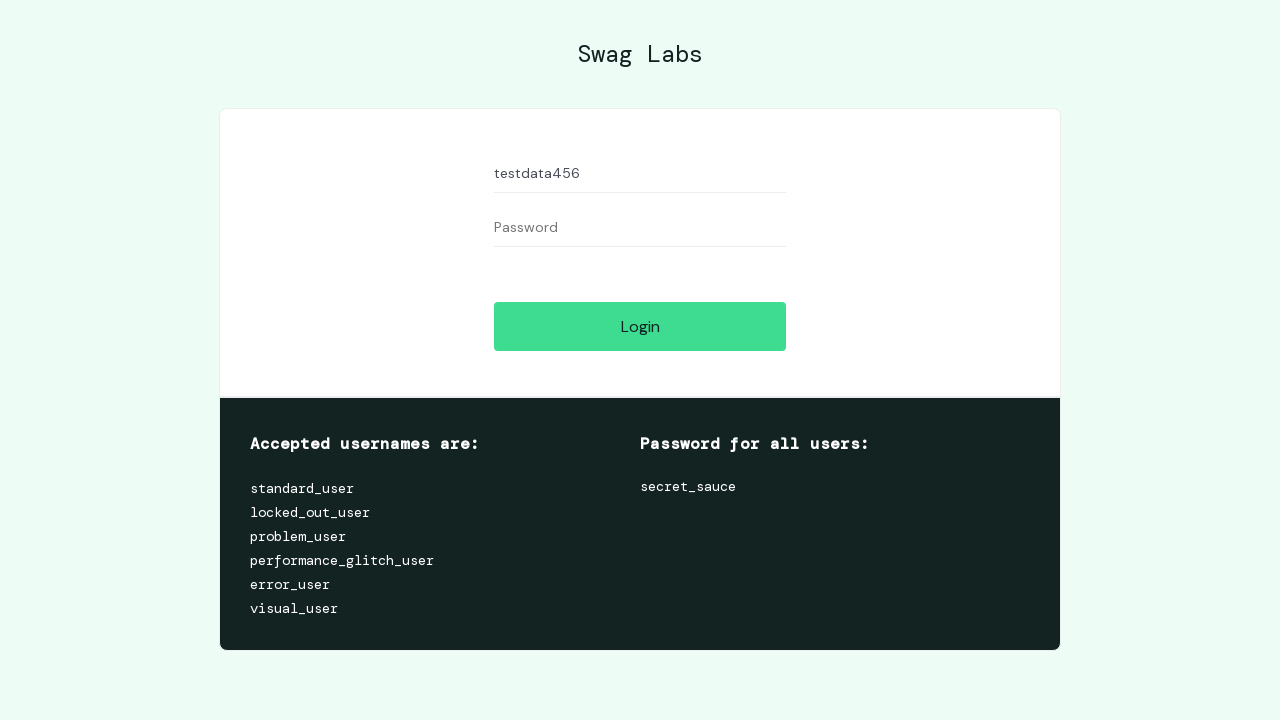